Tests alert handling functionality by entering a name, triggering alerts, and accepting/dismissing them

Starting URL: https://rahulshettyacademy.com/AutomationPractice/

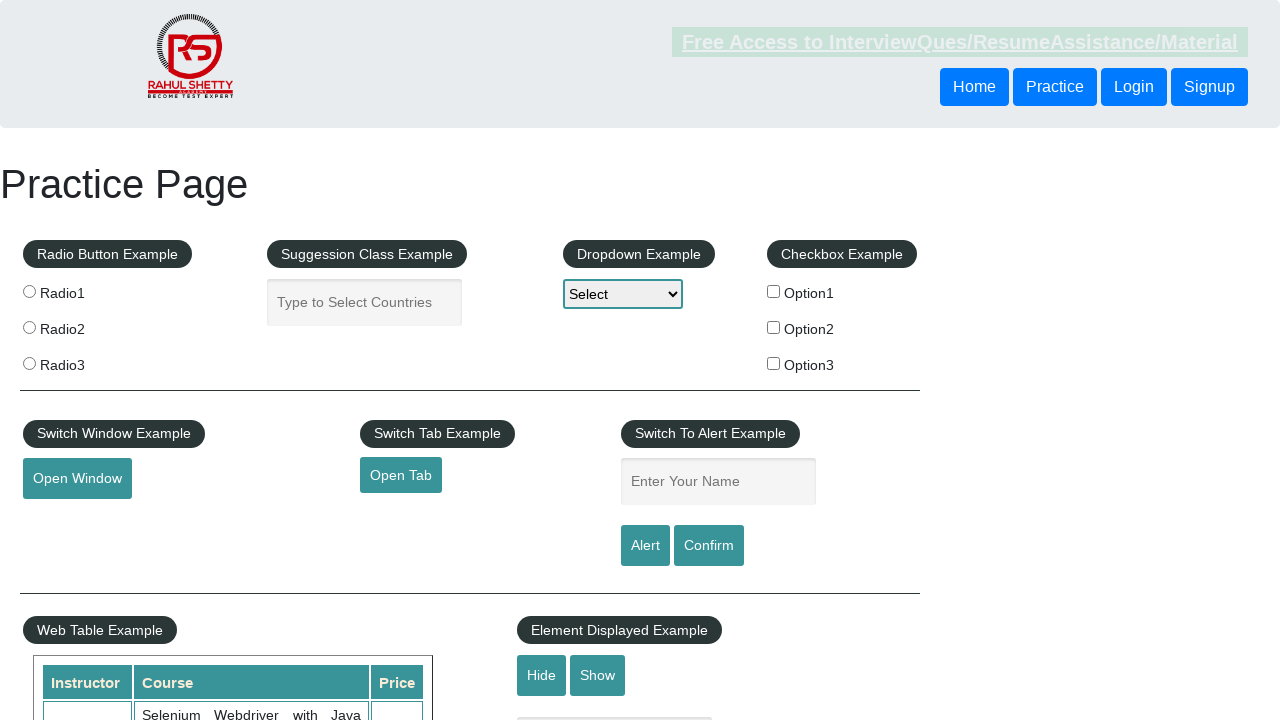

Entered name 'Mahender' in the name input field on #name
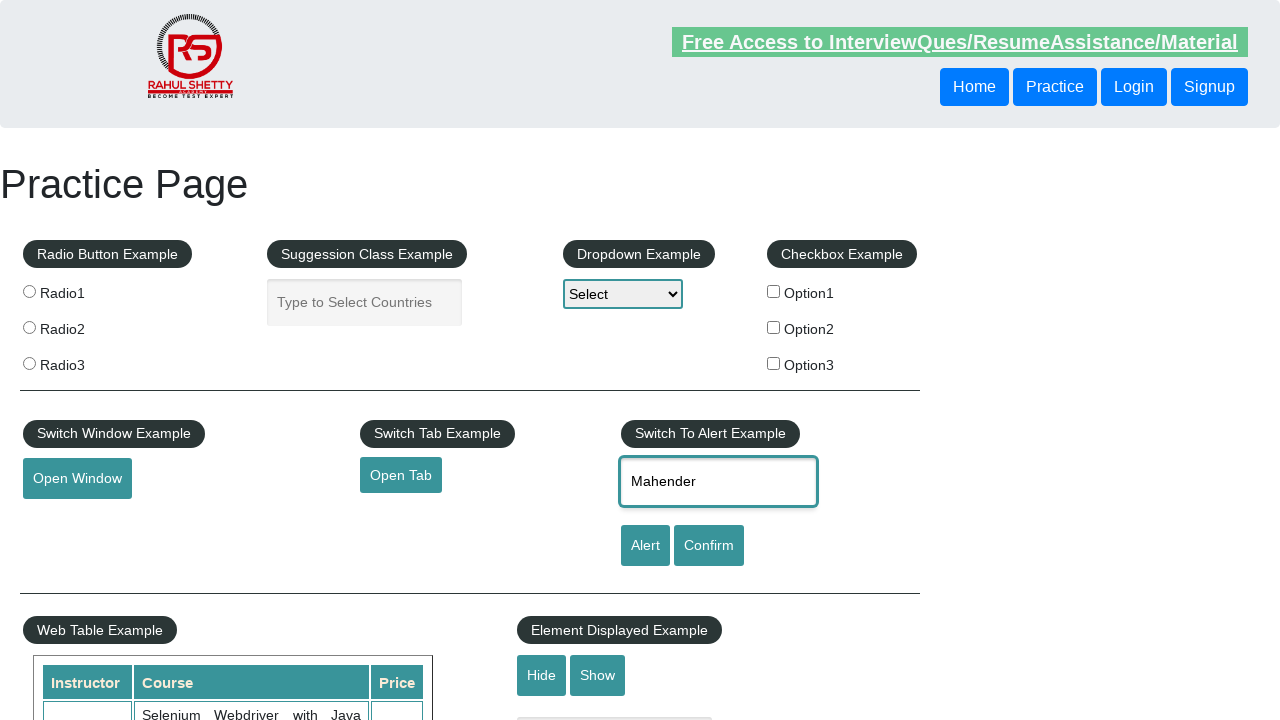

Clicked alert button to trigger alert dialog at (645, 546) on #alertbtn
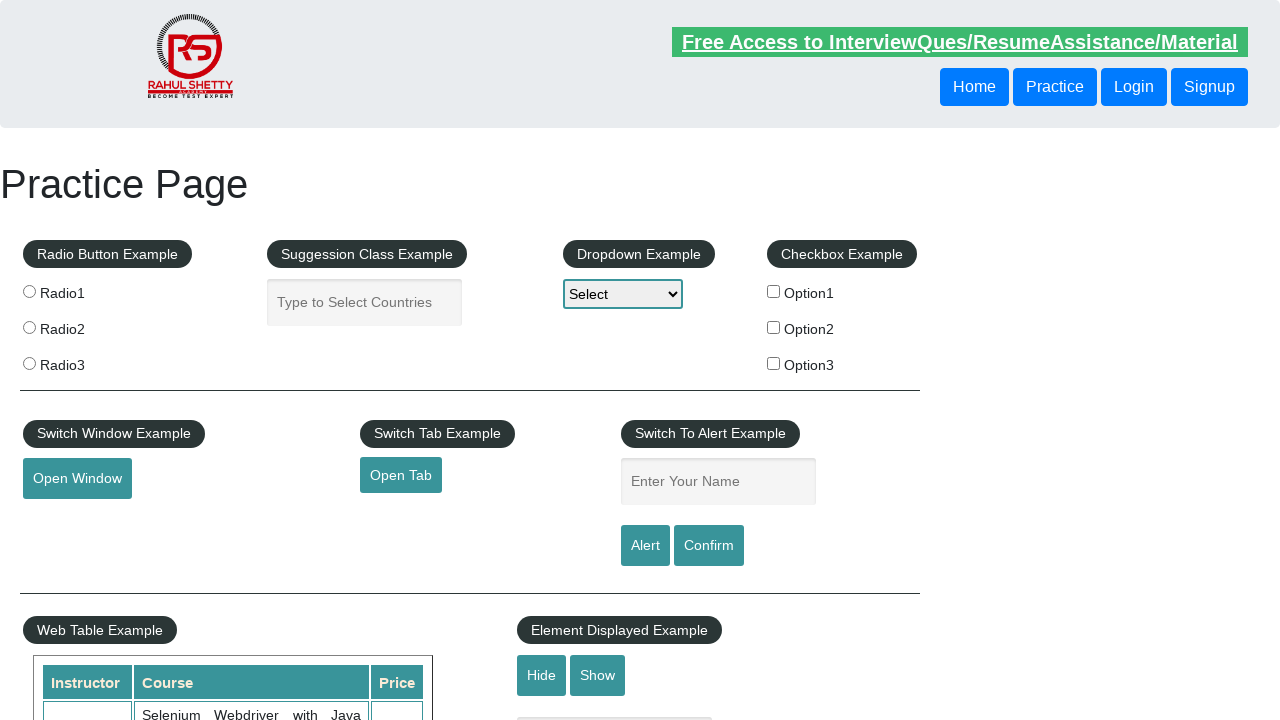

Set up dialog handler to accept alerts
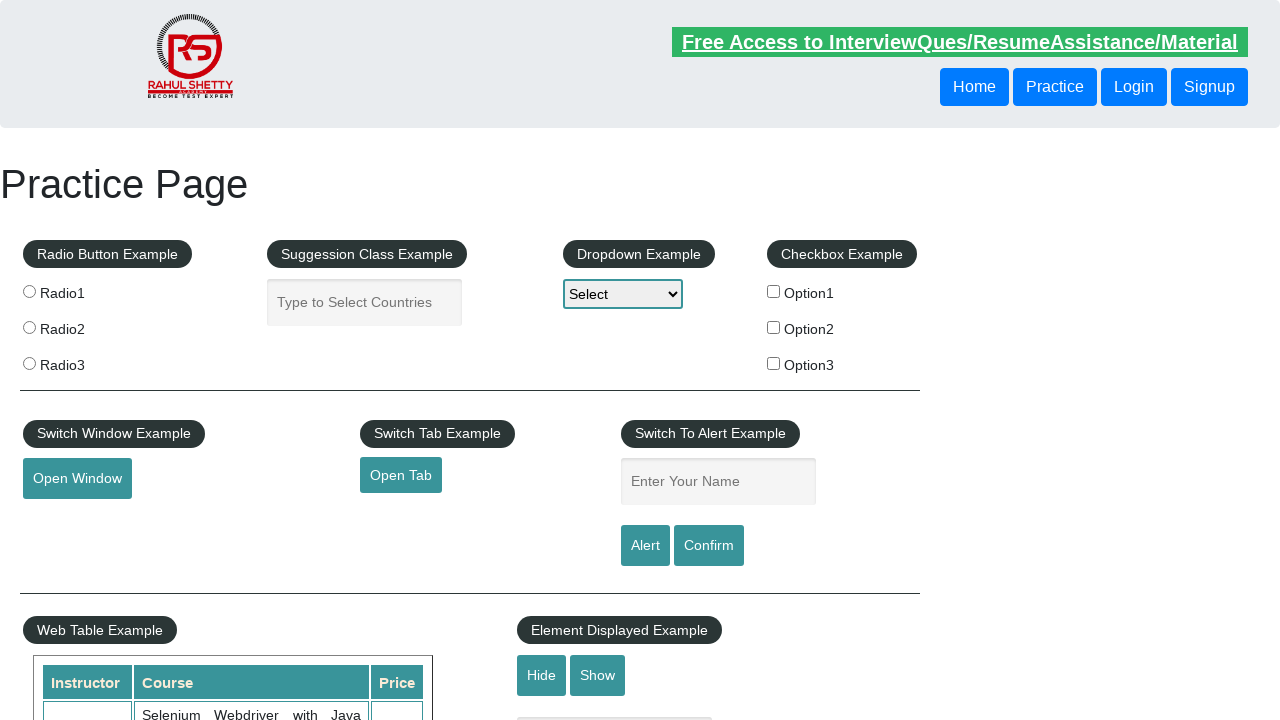

Clicked confirm button to trigger confirmation dialog at (709, 546) on #confirmbtn
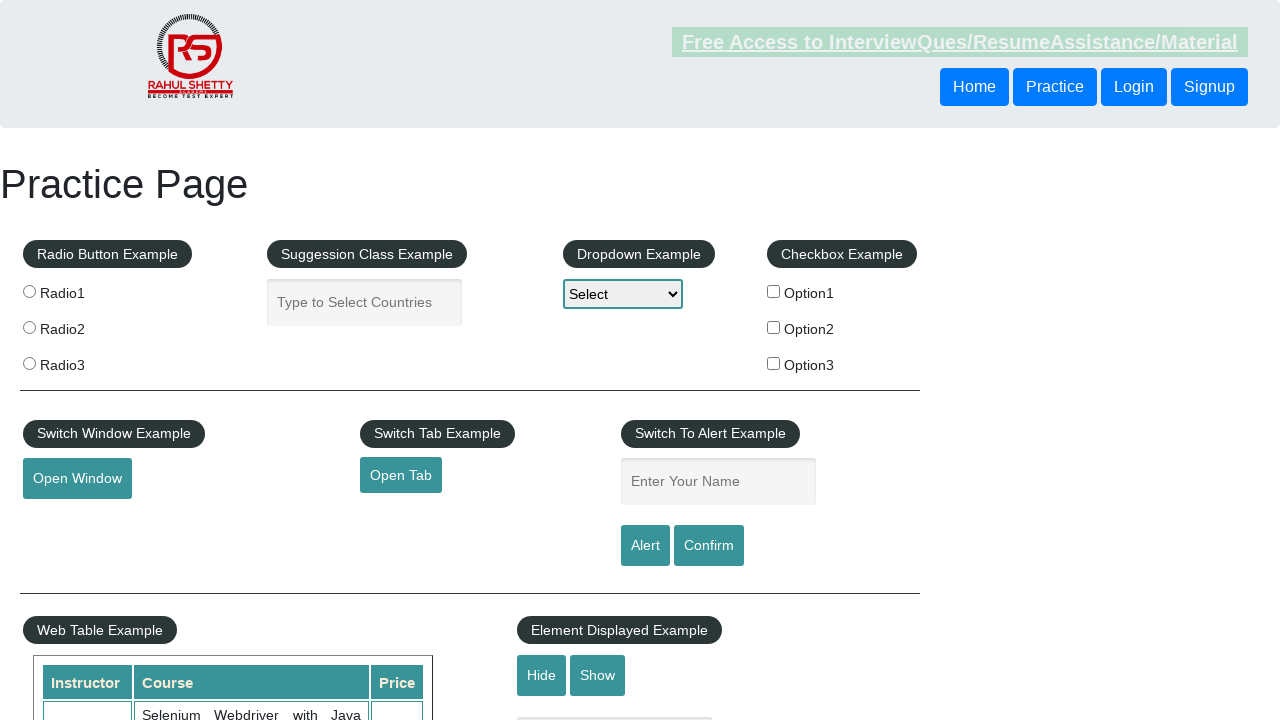

Set up dialog handler to dismiss confirmation dialogs
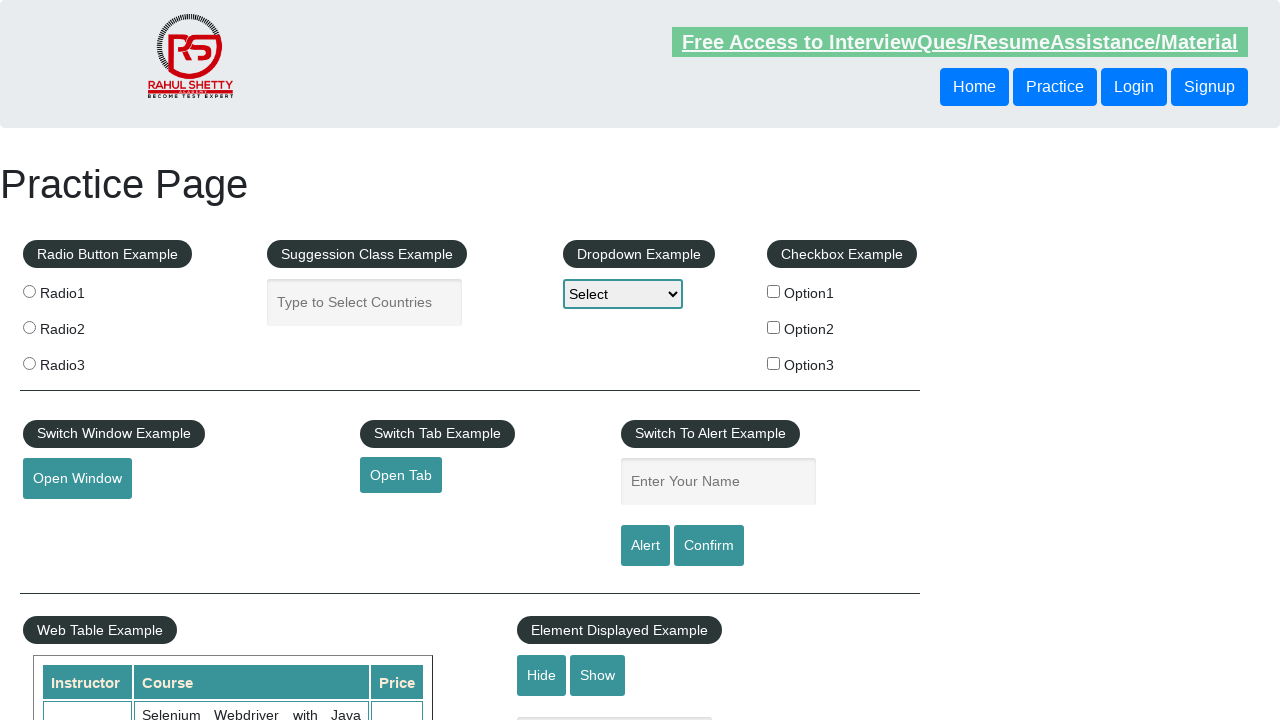

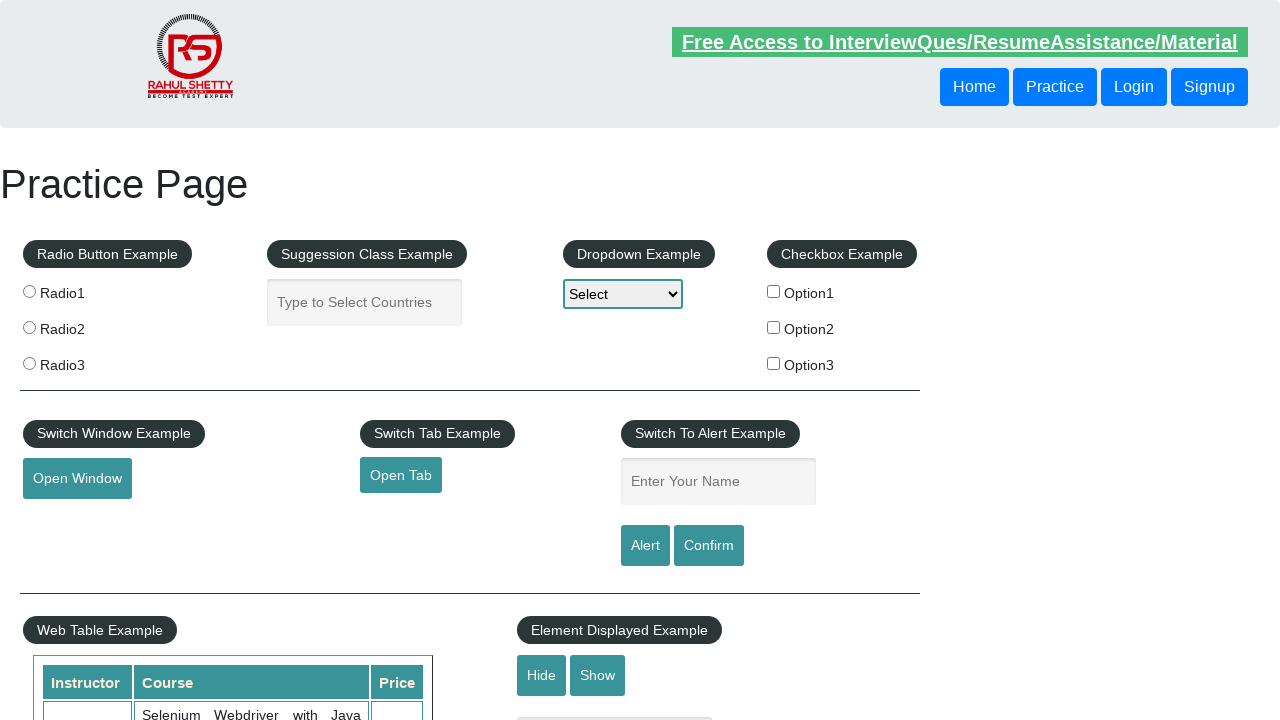